Tests drag and drop functionality by dragging column A to column B and verifying the swap

Starting URL: http://the-internet.herokuapp.com/drag_and_drop

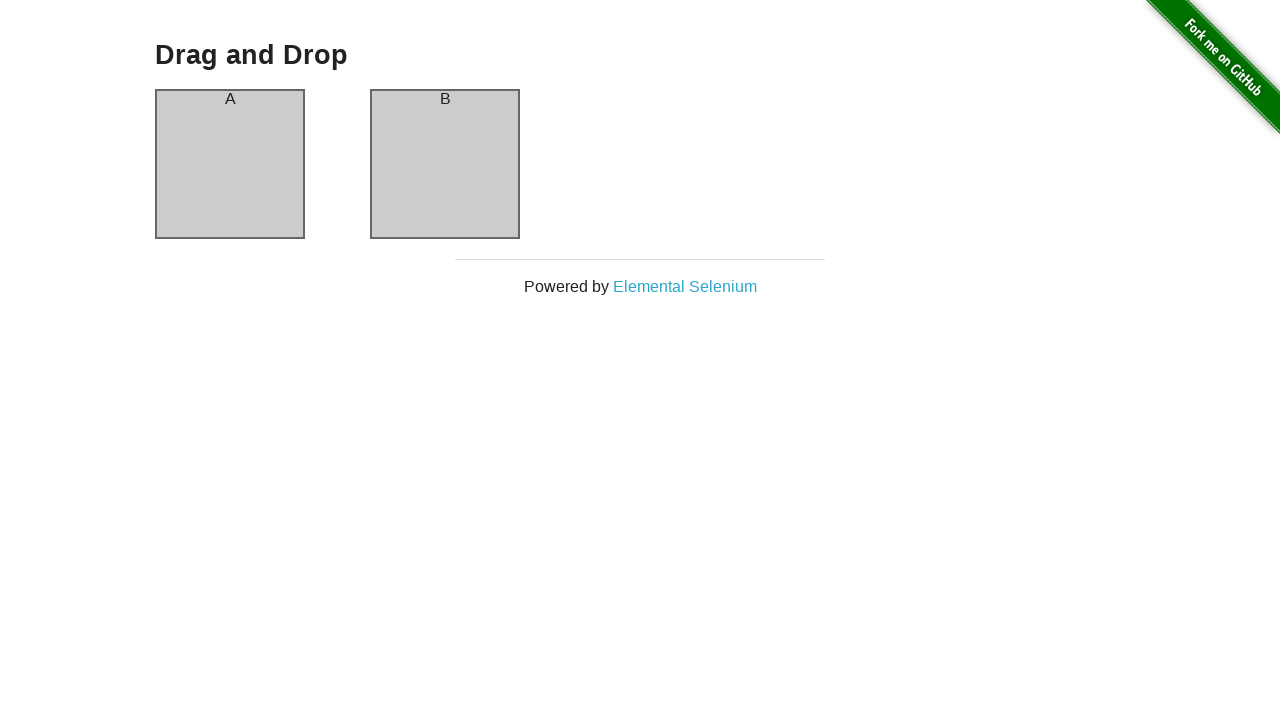

Located source element (column A)
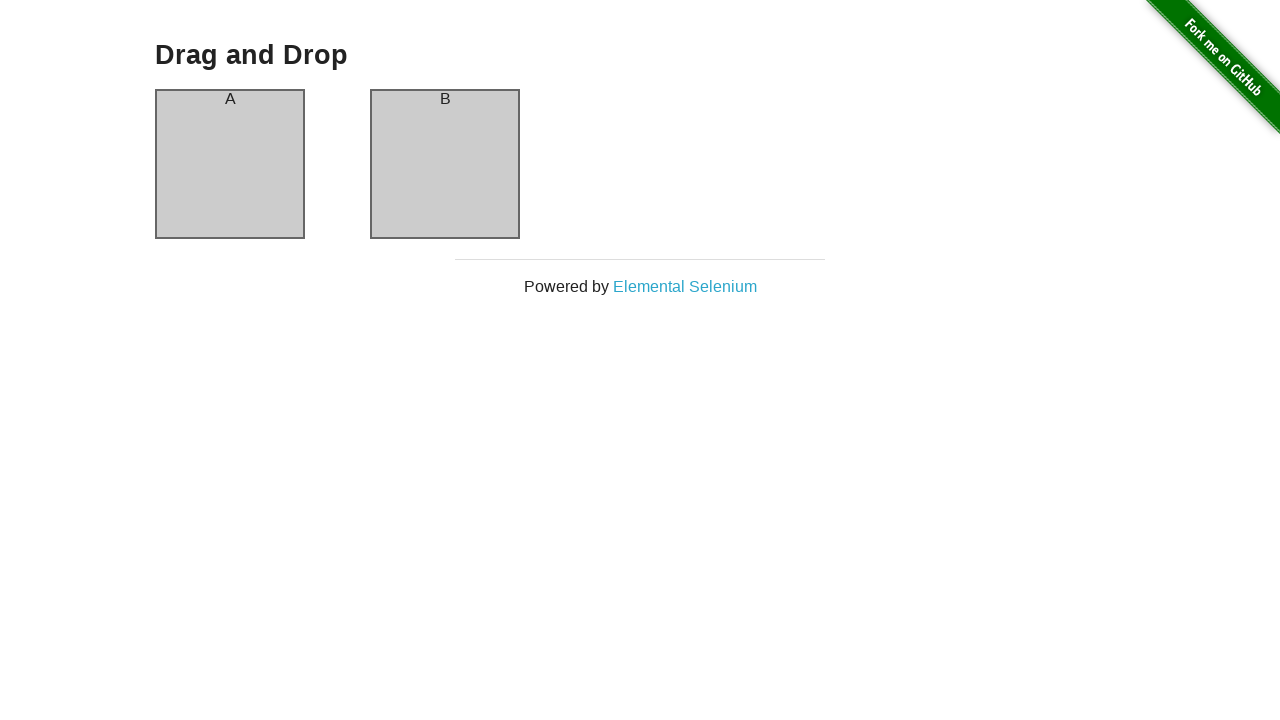

Located target element (column B)
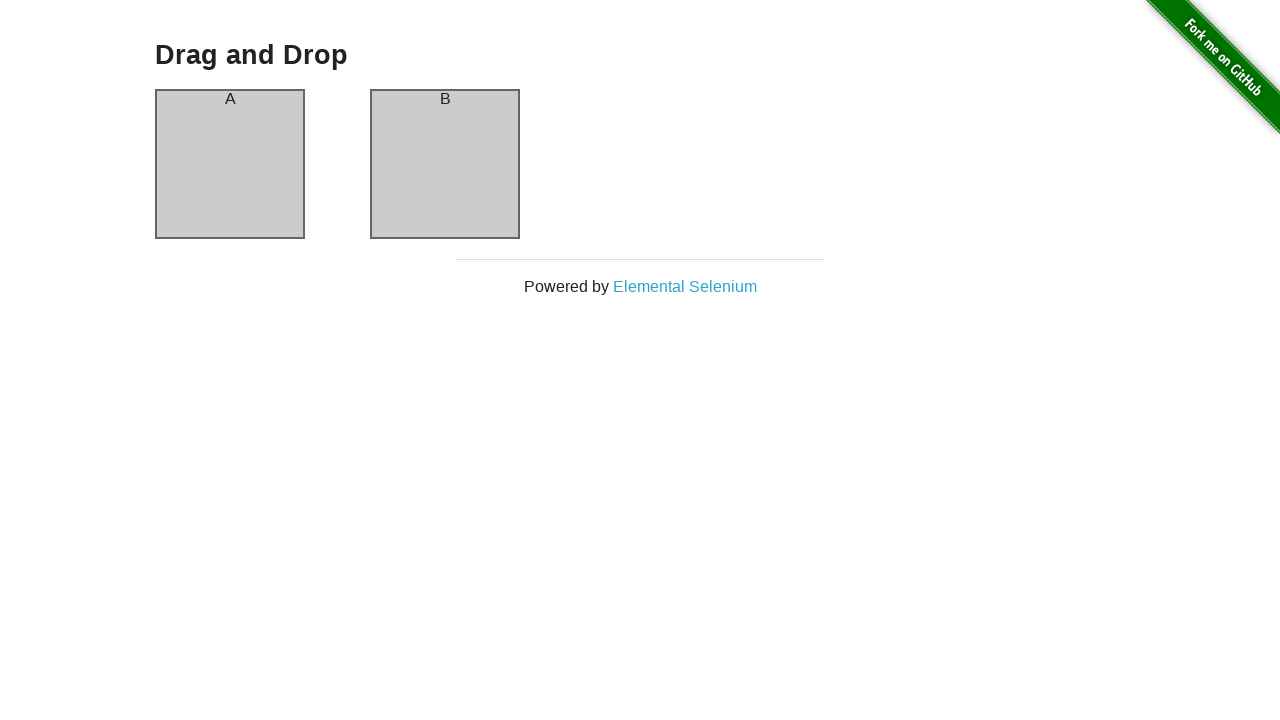

Dragged column A to column B at (445, 164)
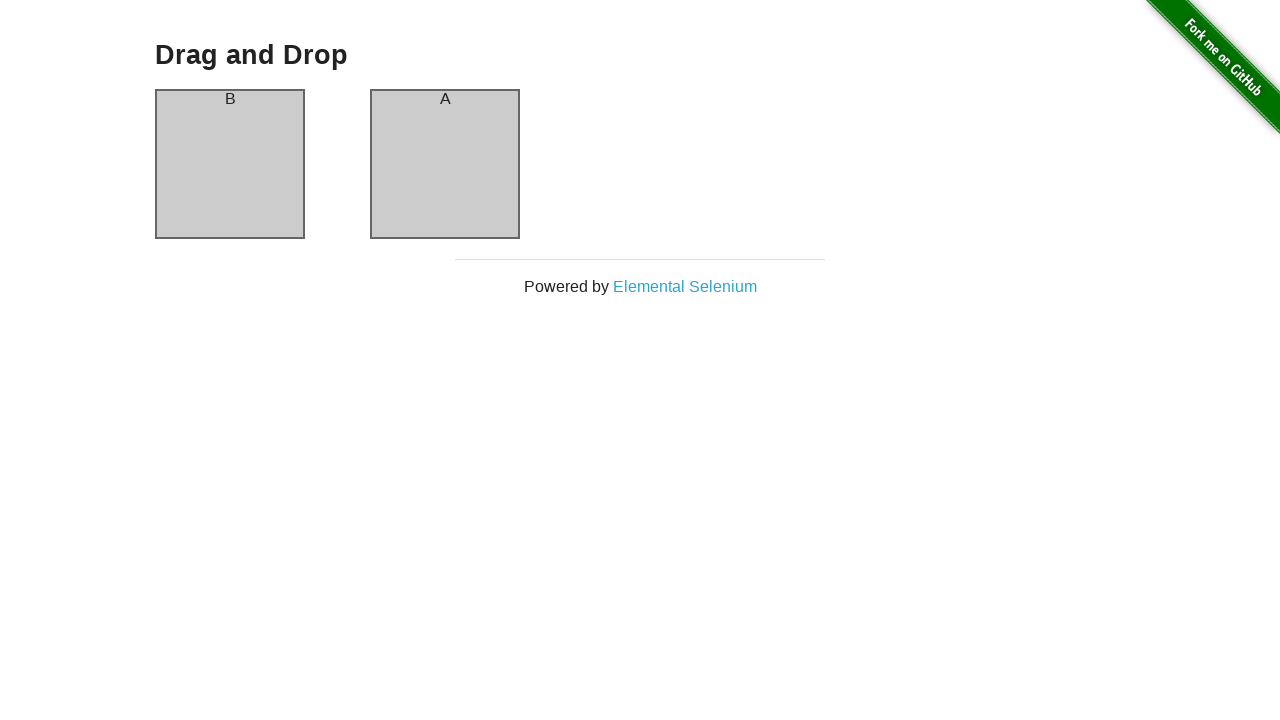

Verified that column A now contains 'B' after drag and drop
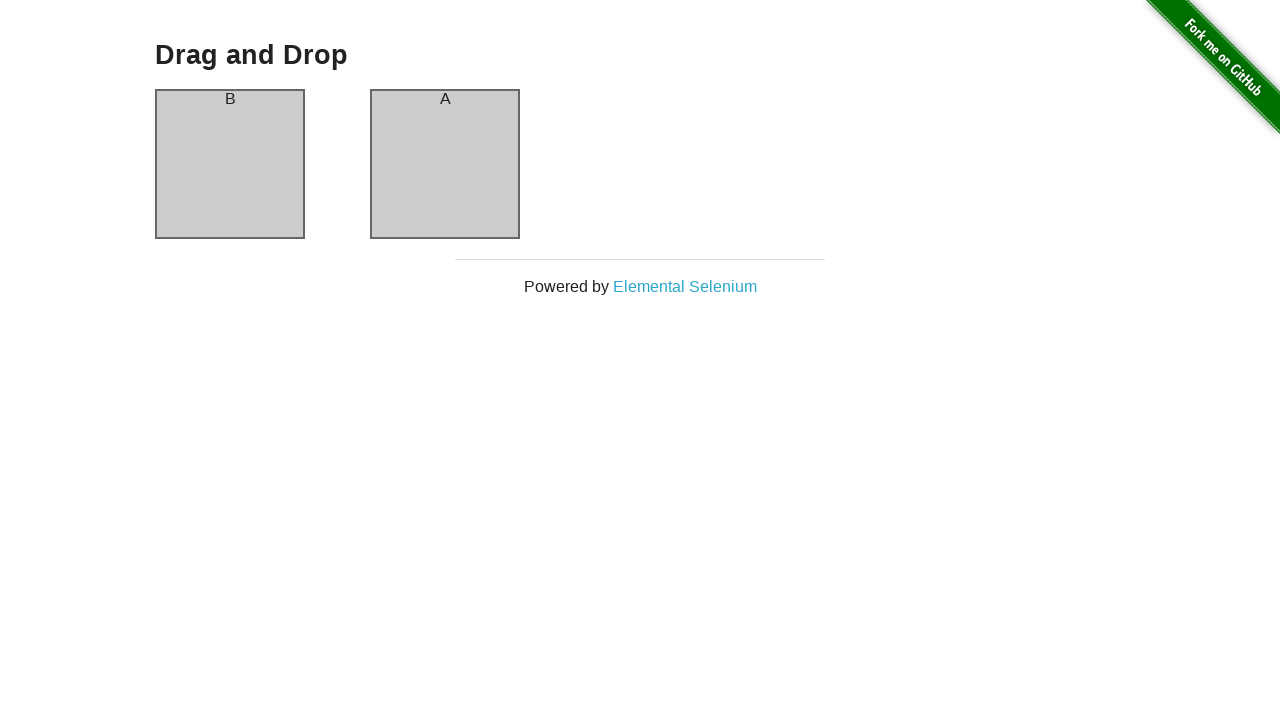

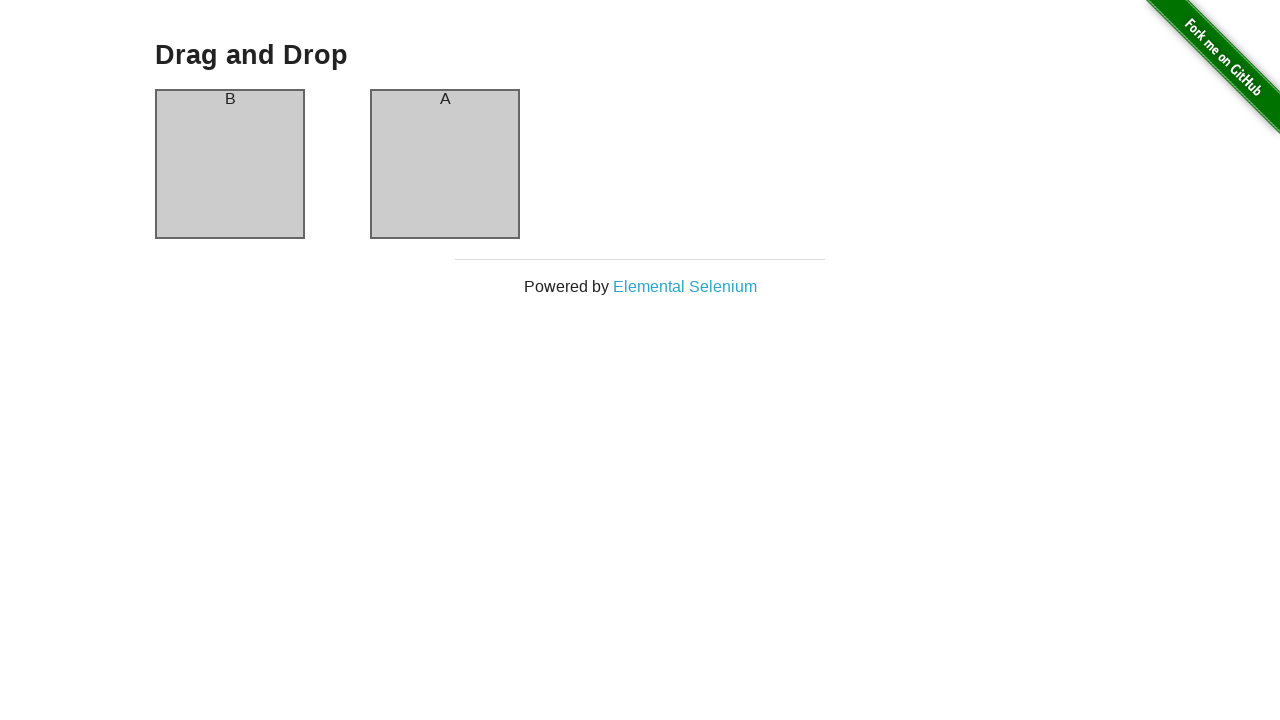